Tests right-click context menu functionality by performing a context click on a specific element

Starting URL: http://swisnl.github.io/jQuery-contextMenu/demo.html

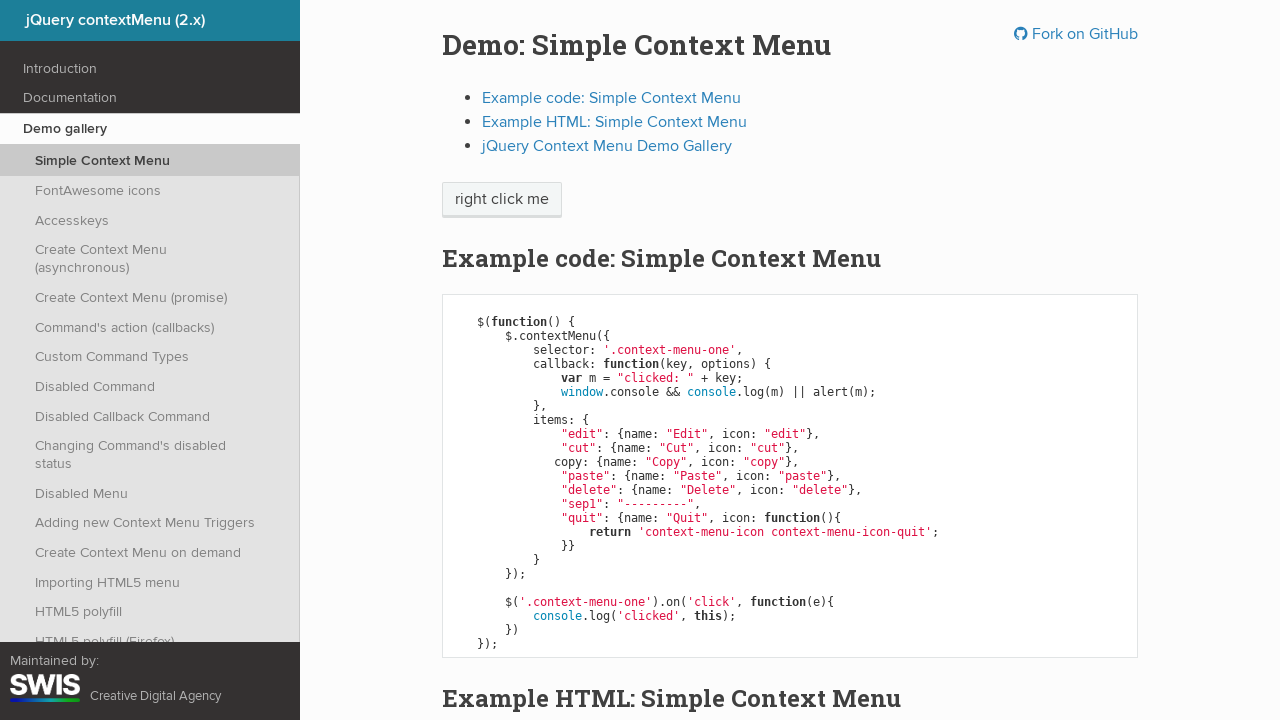

Located target element for right-click using XPath
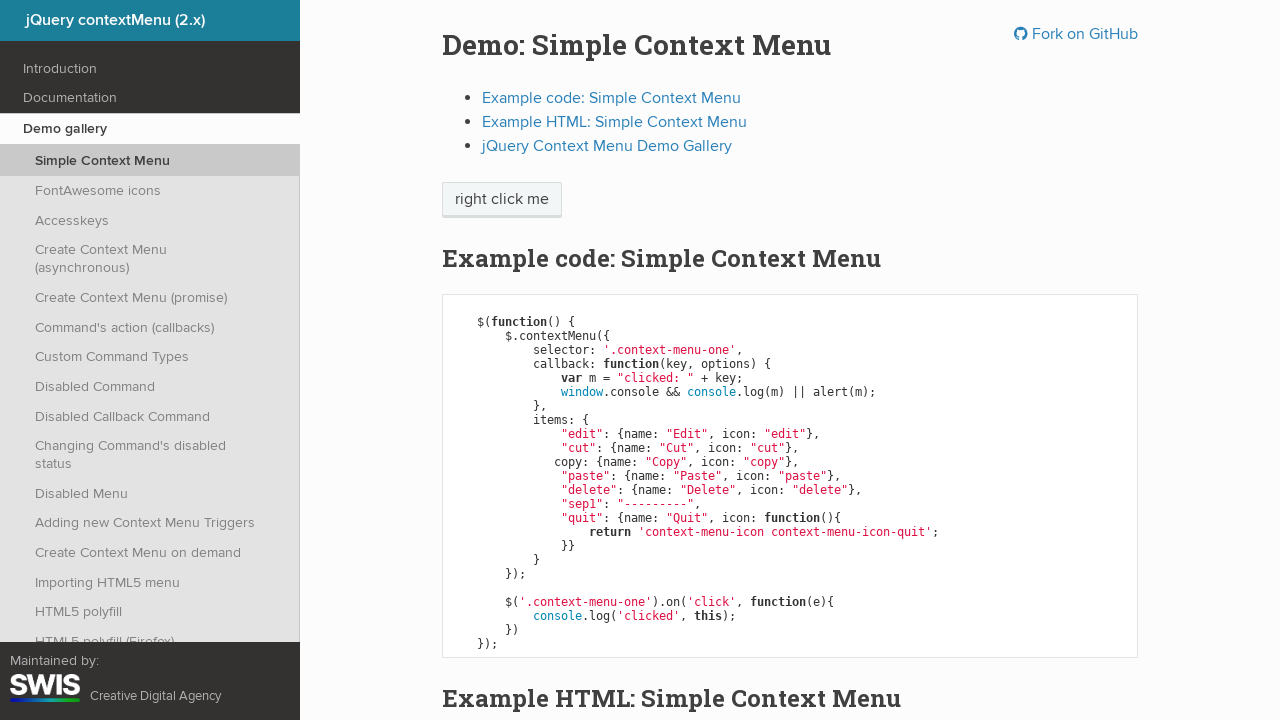

Performed right-click context click on target element at (502, 200) on xpath=/html/body/div/section/div/div/div/p/span
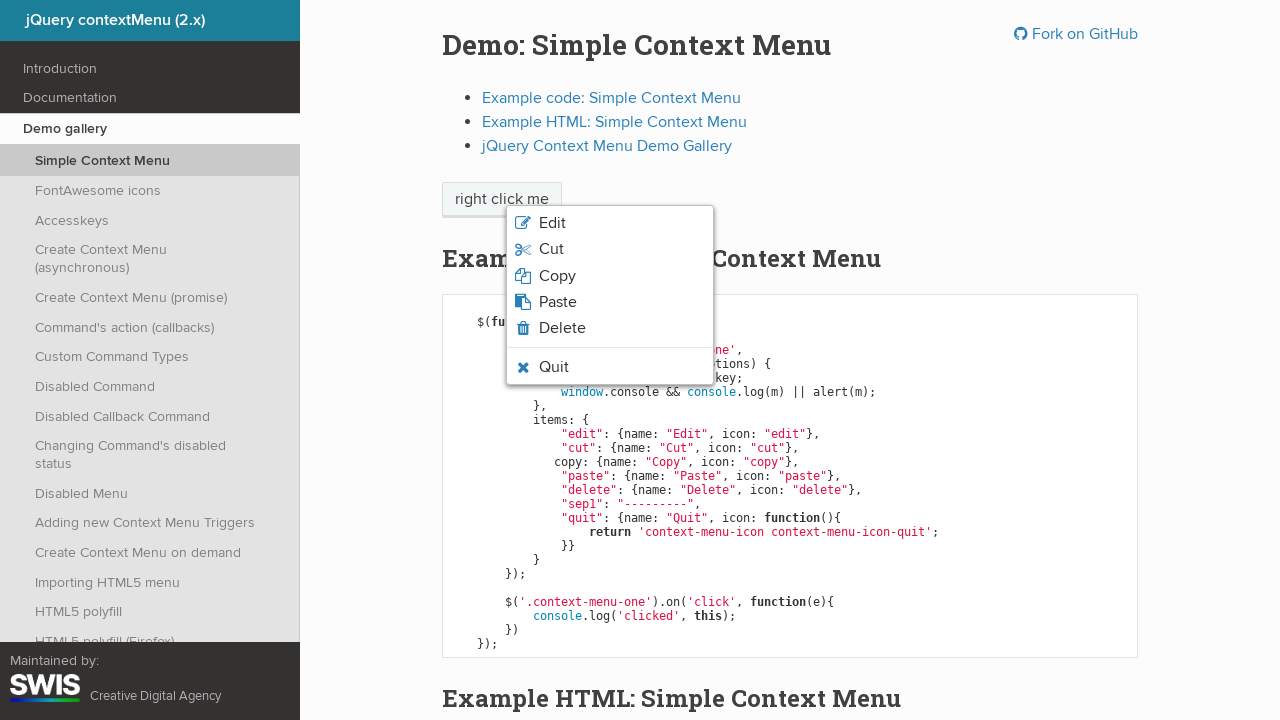

Waited 1000ms for context menu to appear
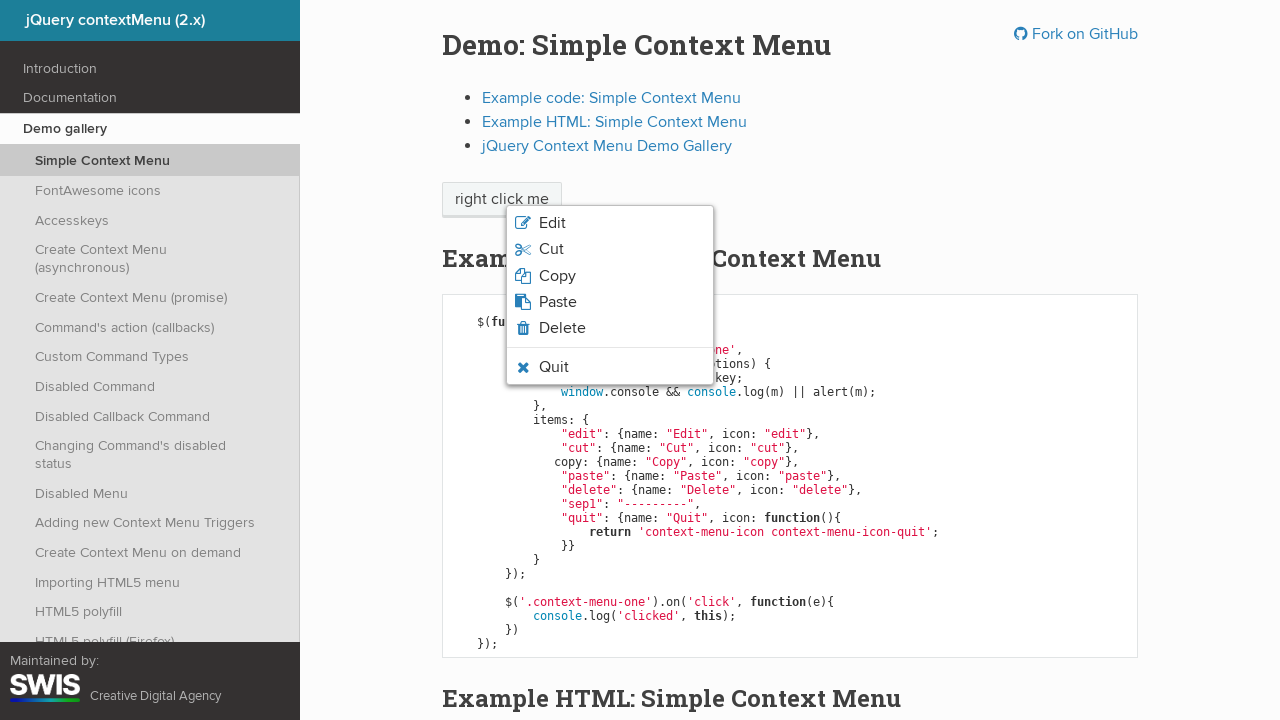

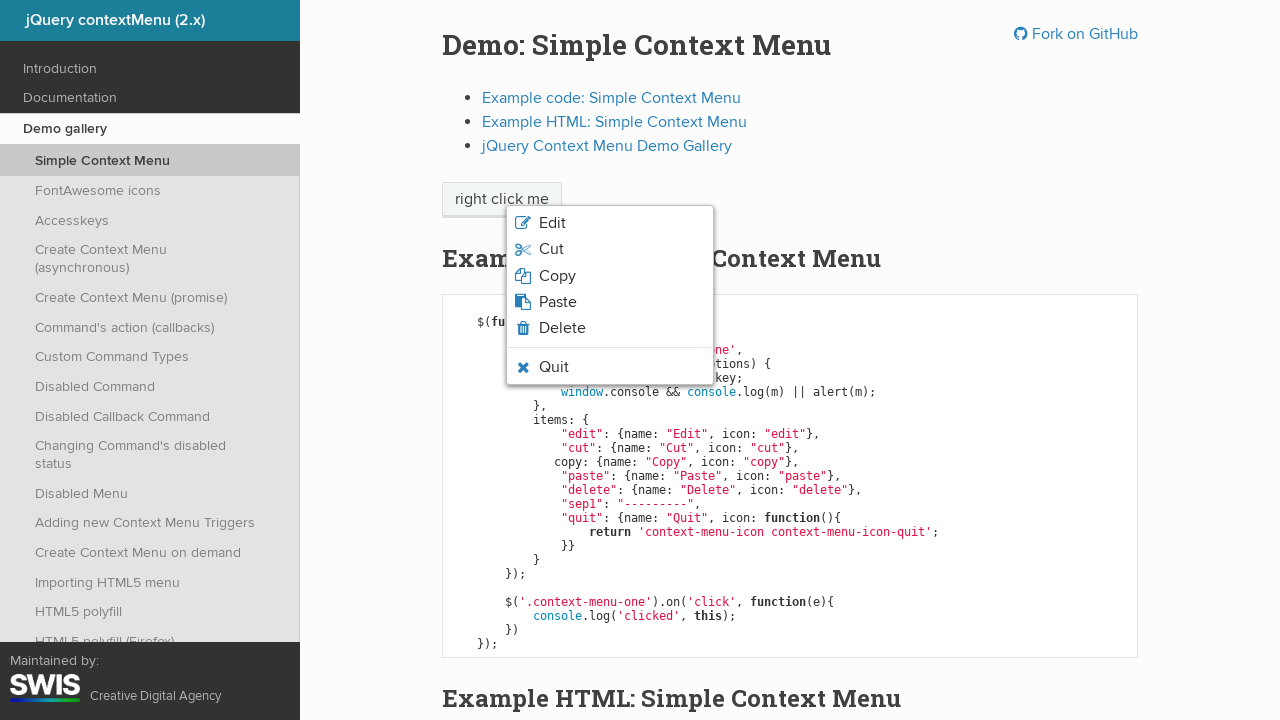